Tests browser navigation functionality by navigating to Selenium's website, then using back, forward, and refresh navigation commands

Starting URL: https://www.selenium.dev/

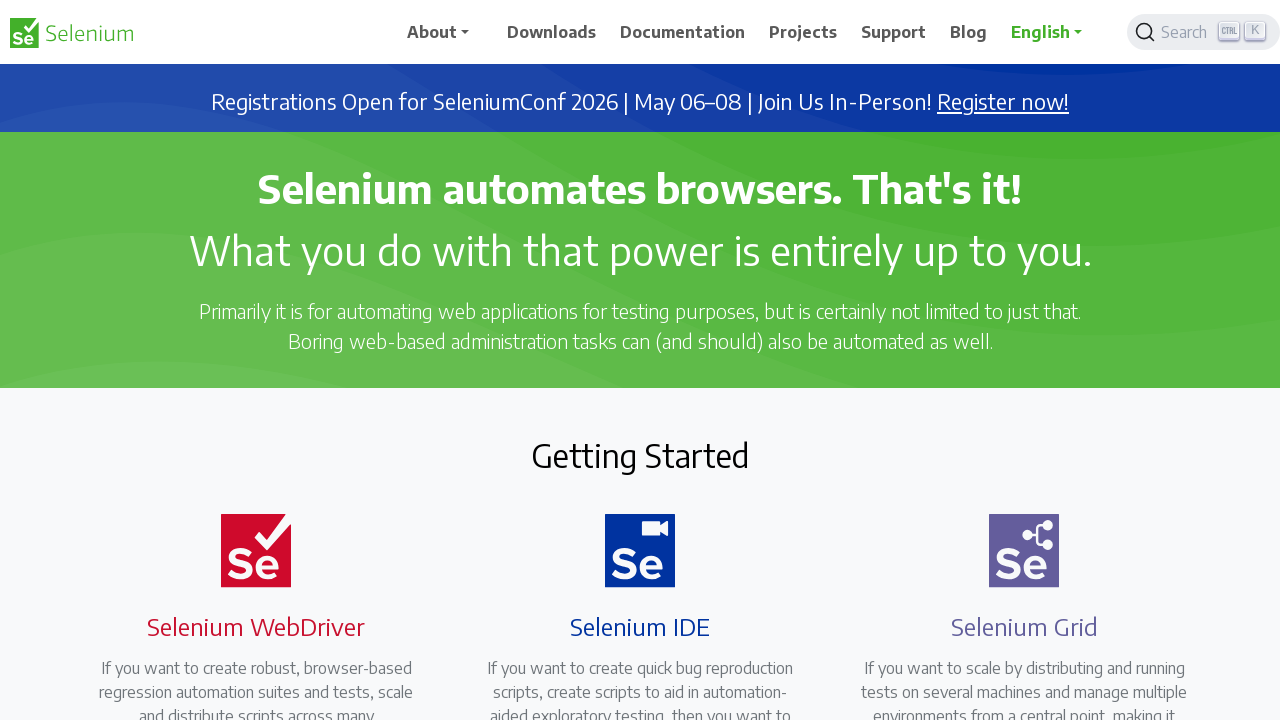

Navigated back to previous page
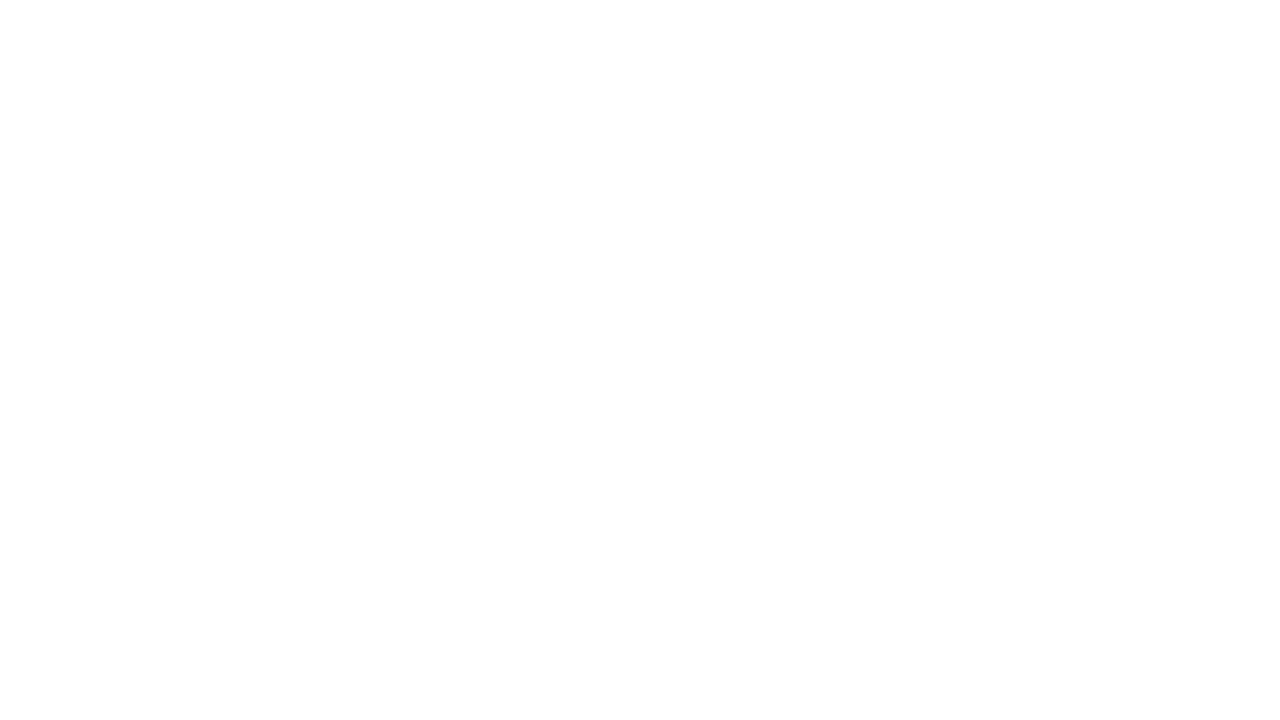

Navigated forward to Selenium website
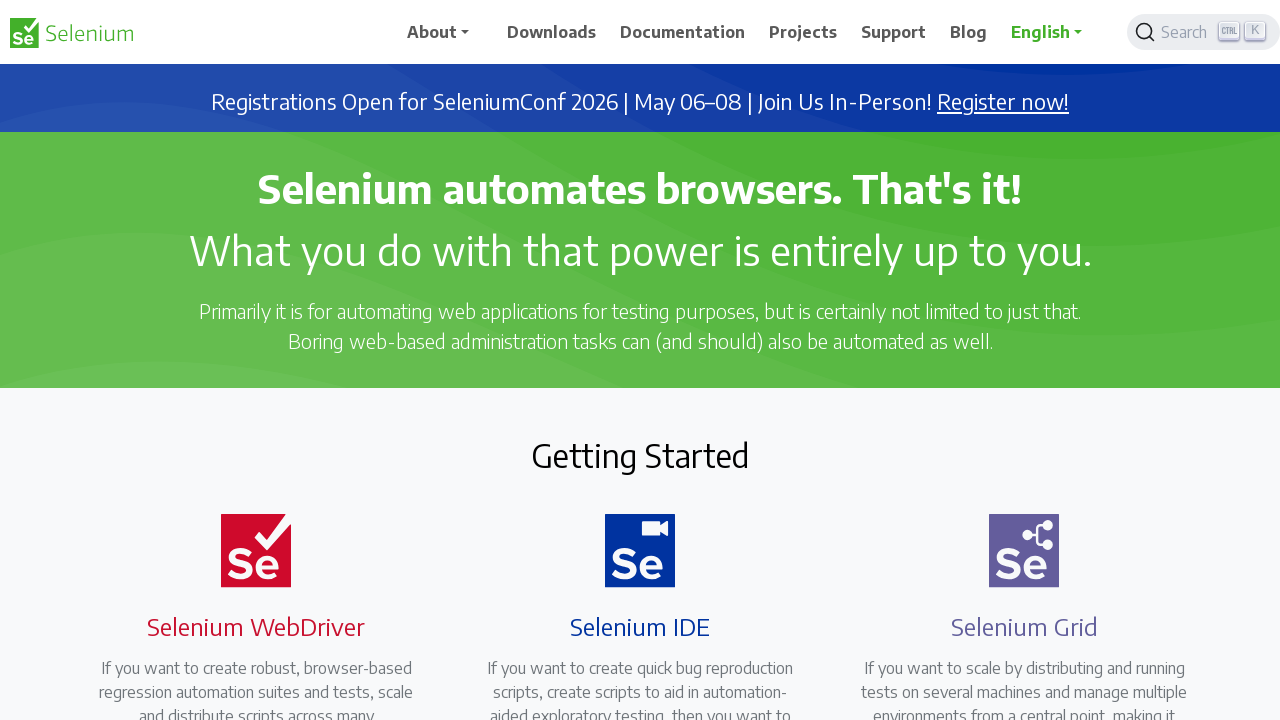

Refreshed the current page
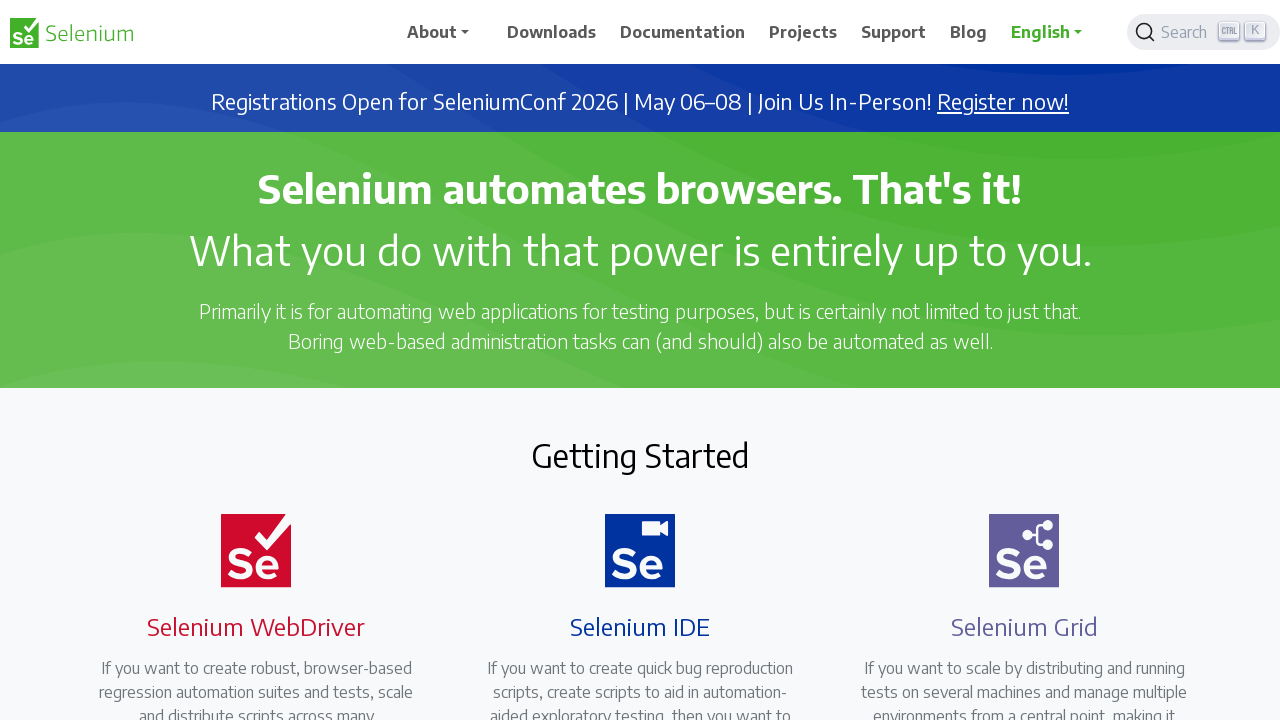

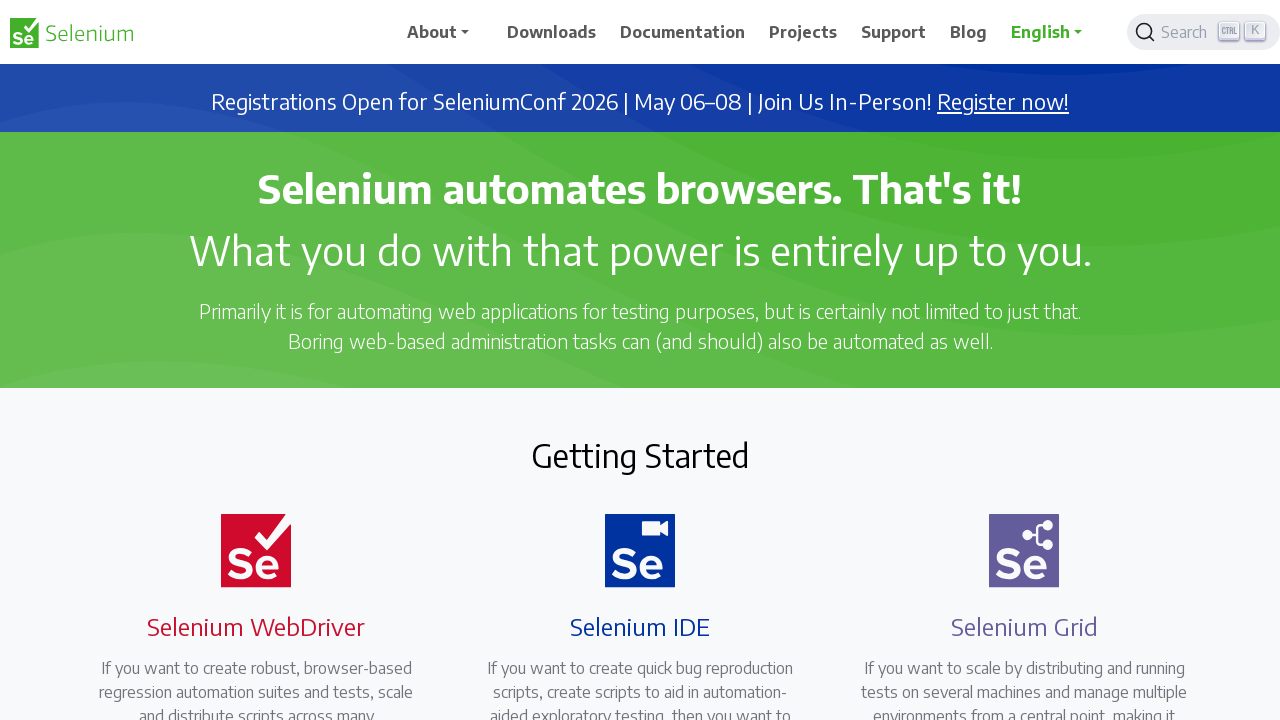